Tests that entering a last name with digits shows an error message on the free trial form

Starting URL: https://www.activetrail.com/free-trial/

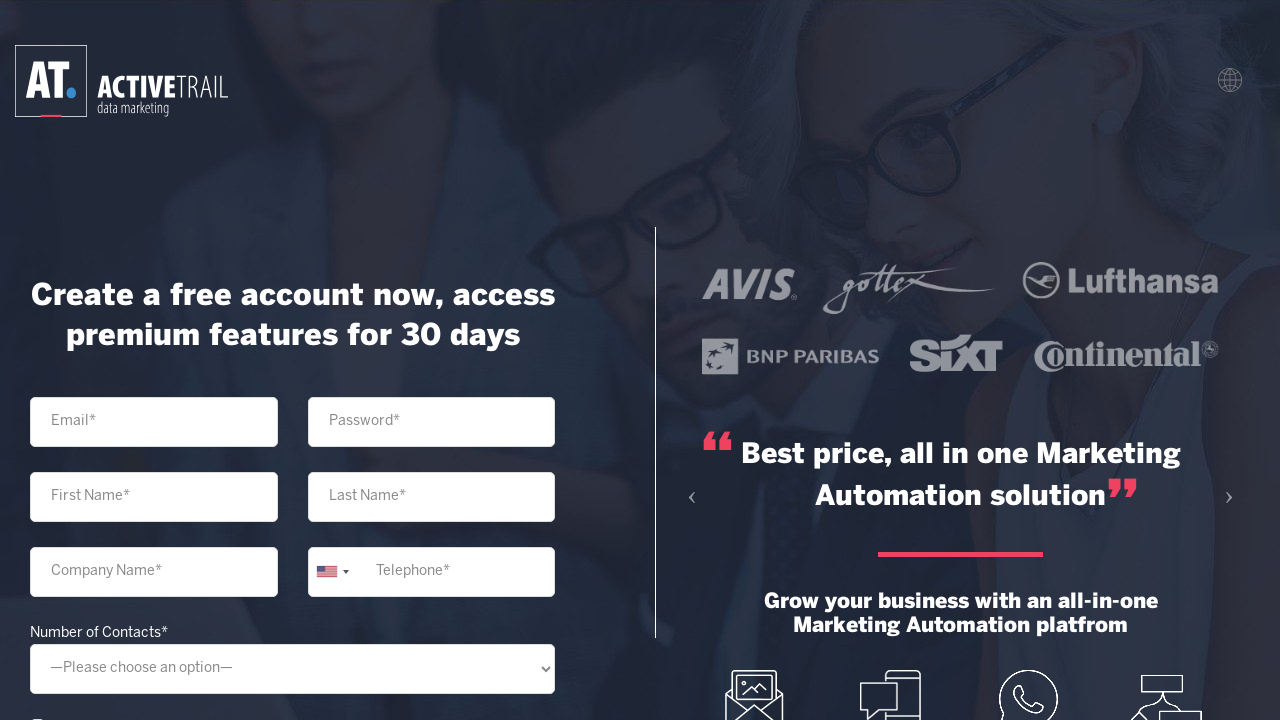

Filled last name input with 'aaaa123' containing digits on xpath=//input[@placeholder='Last Name*']
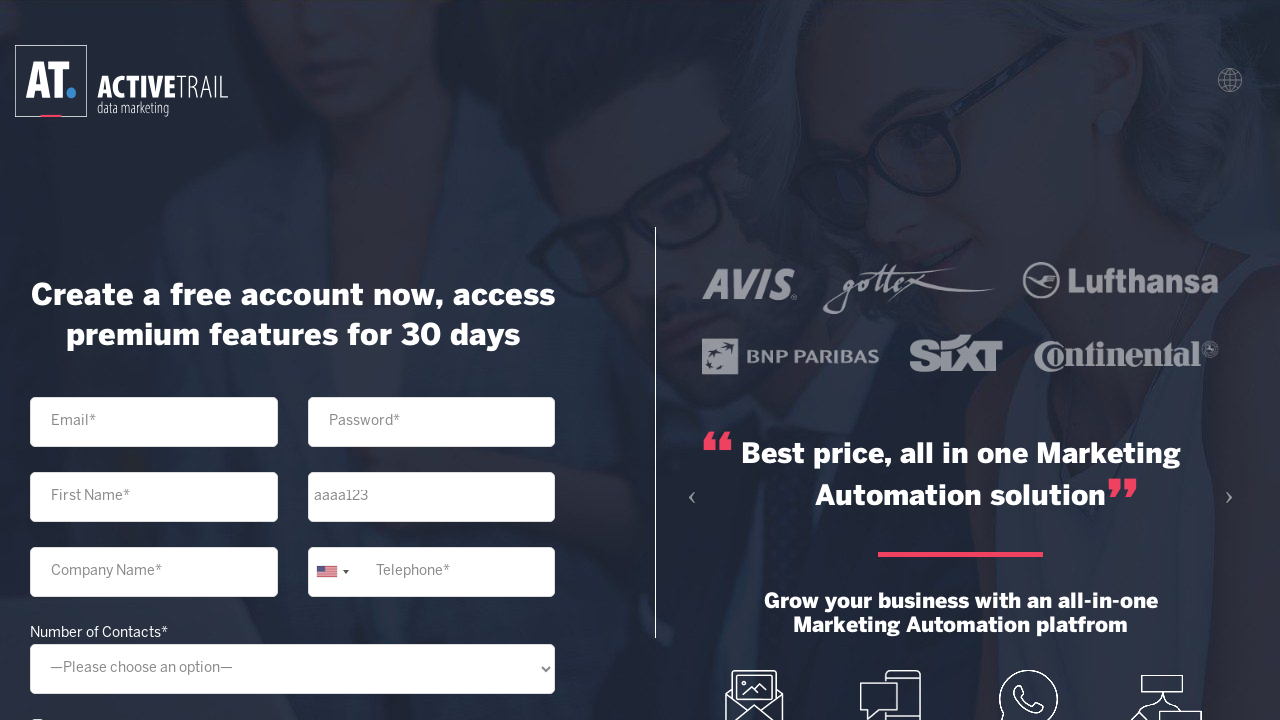

Clicked submit button on free trial form at (292, 553) on xpath=//input[@type='submit']
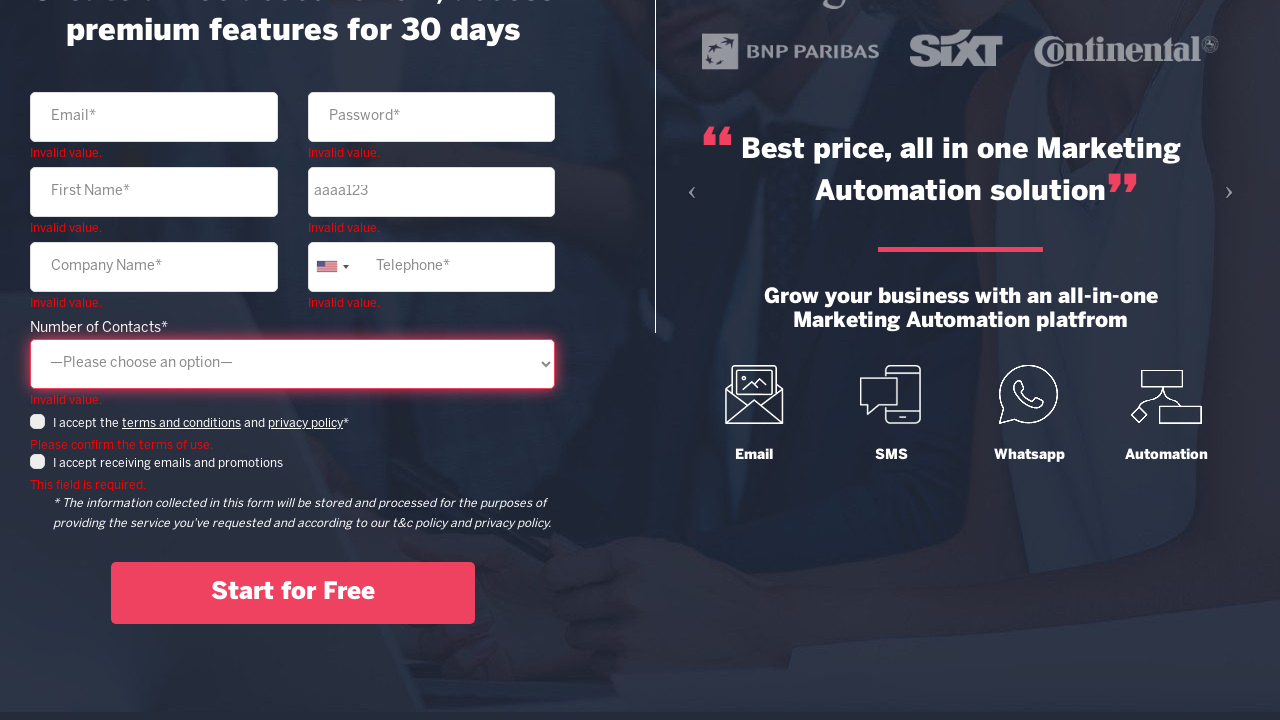

Error message appeared for invalid last name with digits
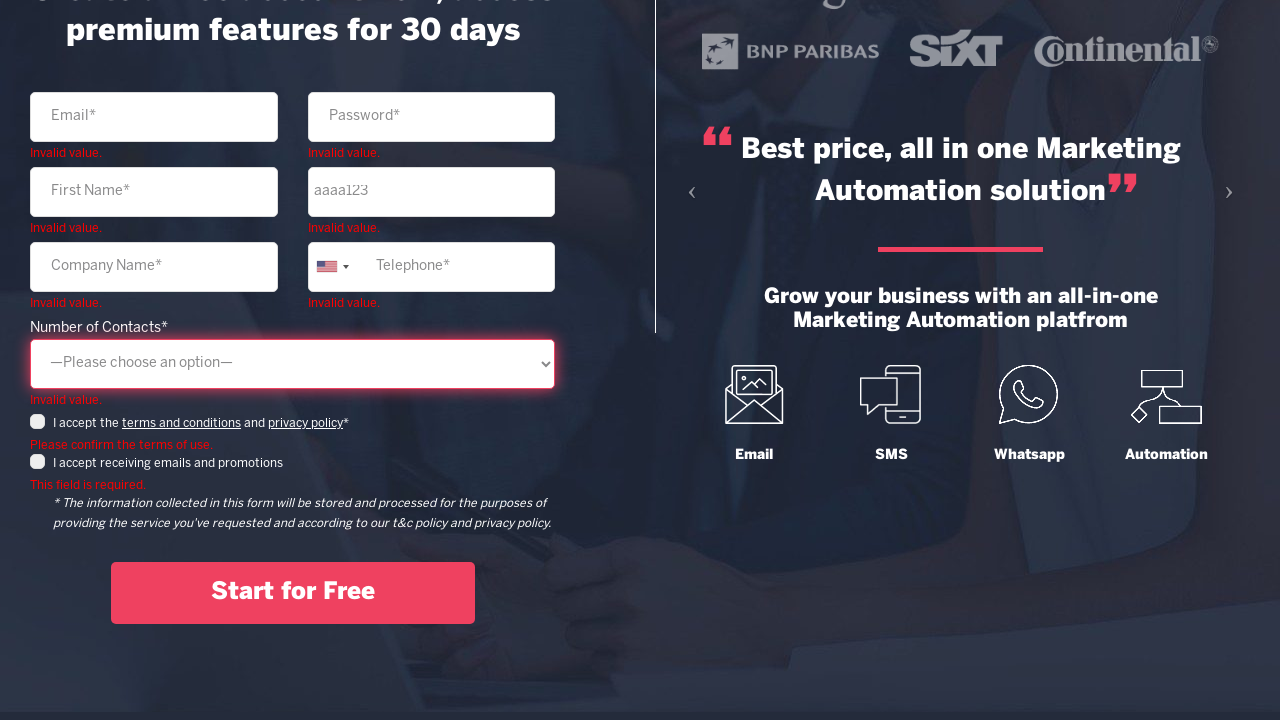

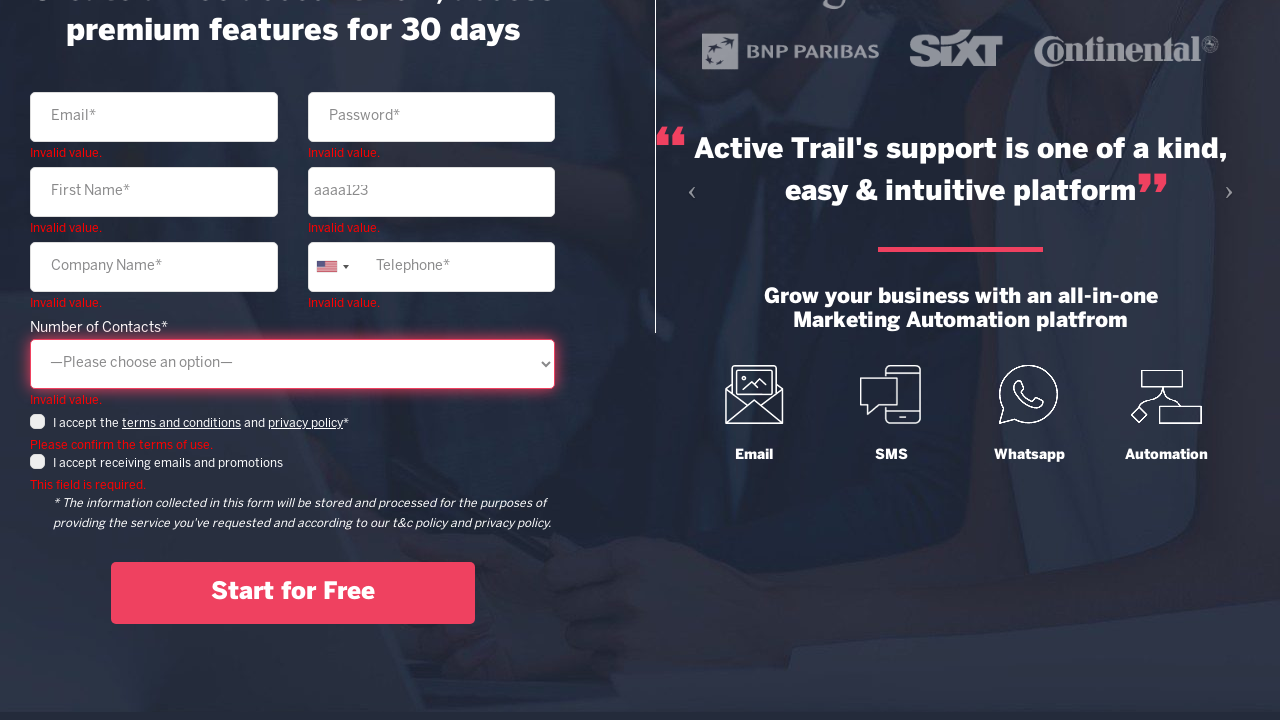